Tests scrollbar functionality by clicking a "Hiding Button" that may require scrolling to access, then verifies the button is visible in the viewport.

Starting URL: http://uitestingplayground.com/scrollbars

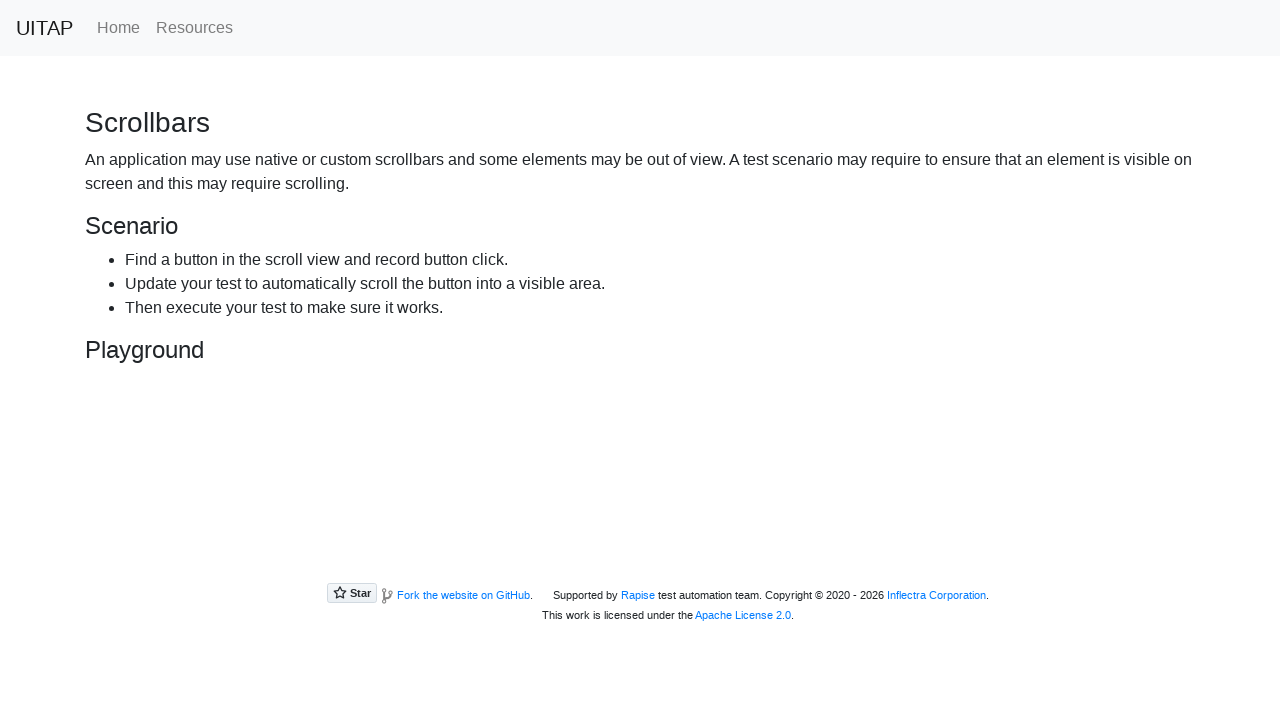

Located 'Hiding Button' element
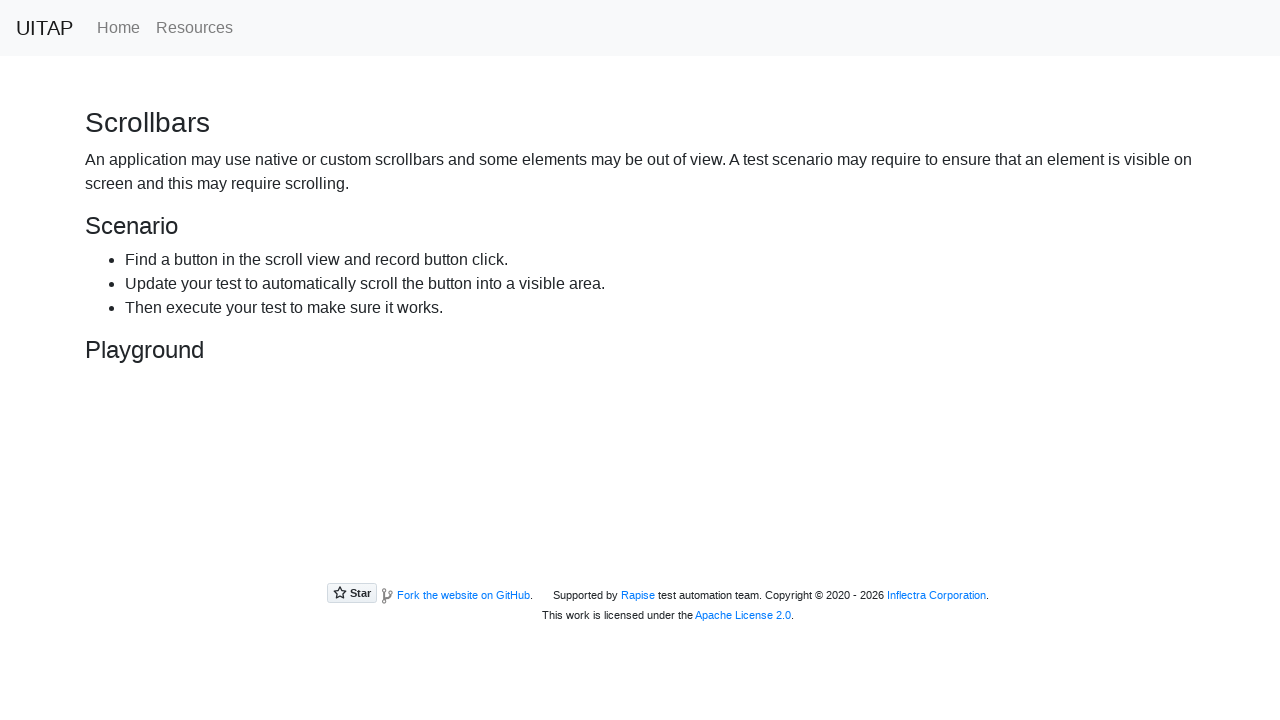

Clicked 'Hiding Button' (scrolled into view if necessary) at (234, 448) on internal:role=button[name="Hiding Button"i]
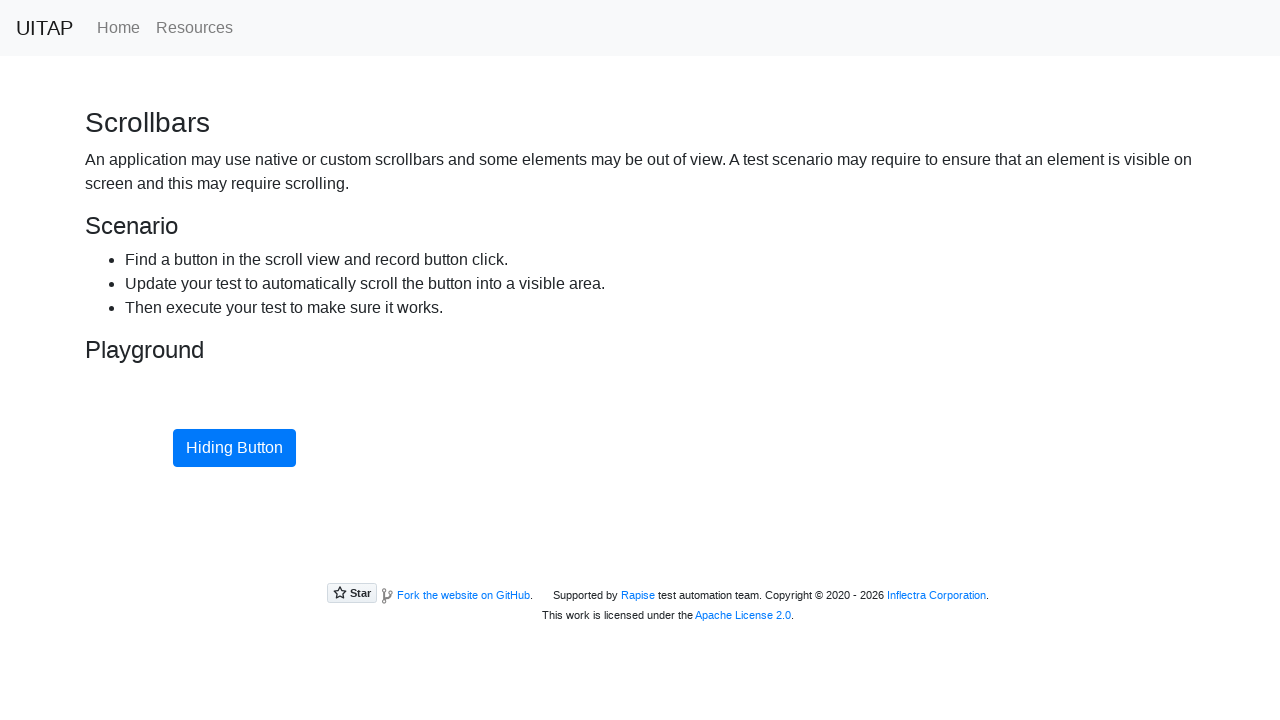

Verified 'Hiding Button' is visible in viewport
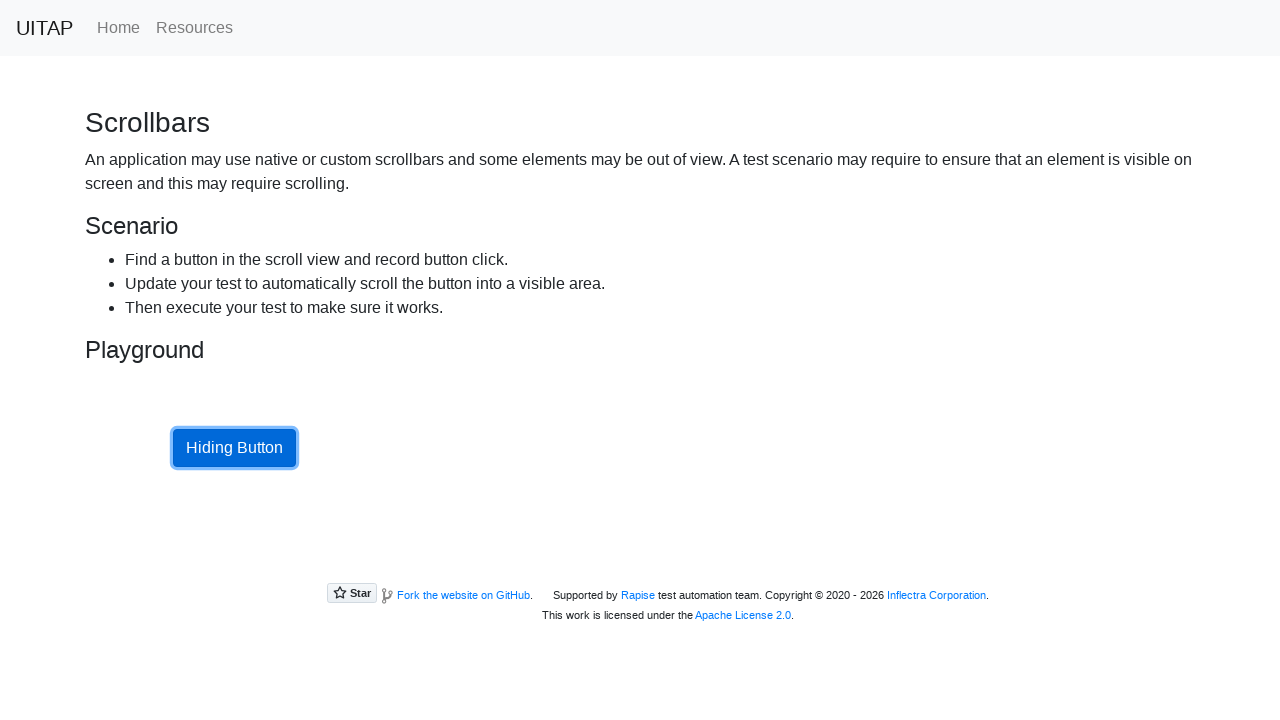

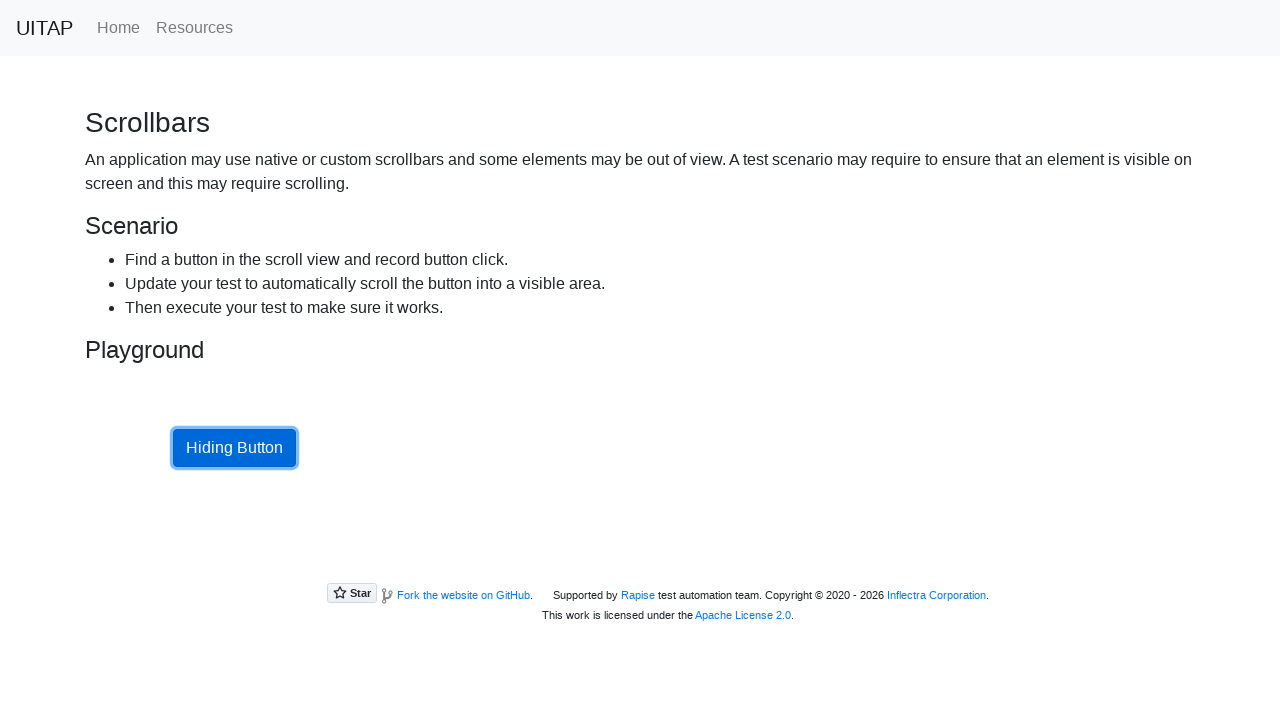